Tests multi-select dropdown functionality by selecting CSS and HTML options, then removing them using the close icons

Starting URL: https://semantic-ui.com/modules/dropdown.html

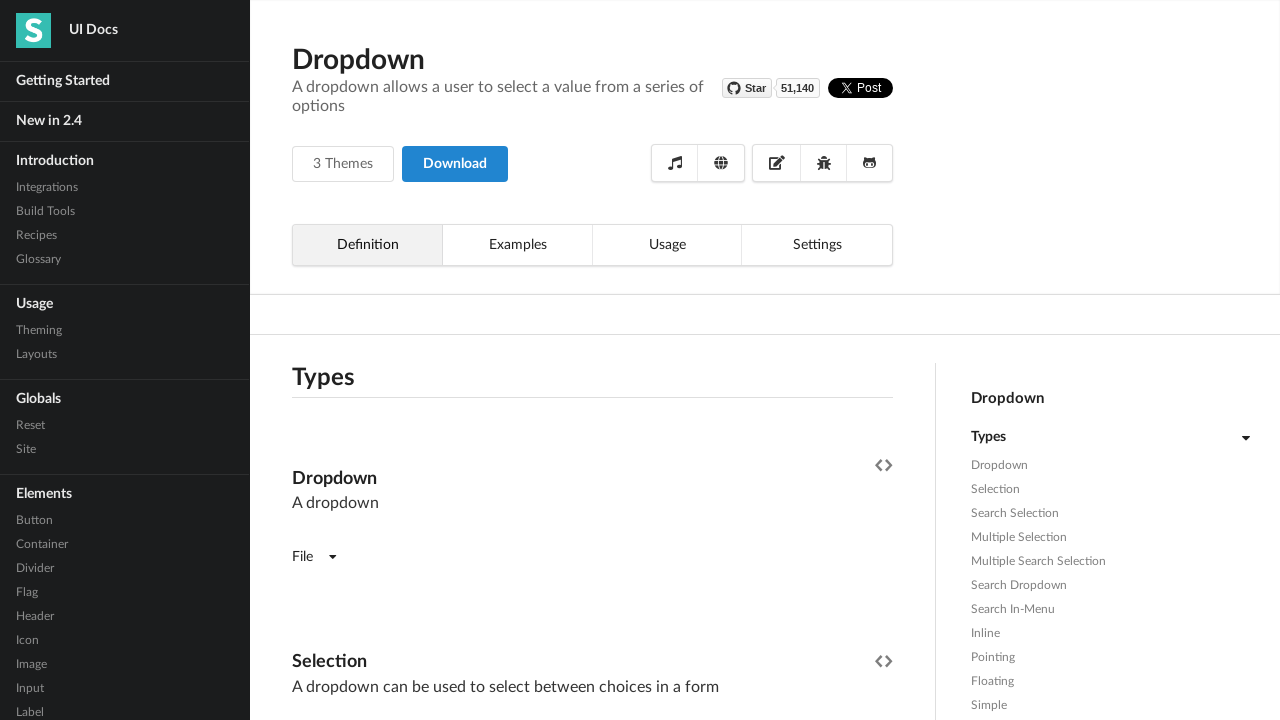

Clicked on multi-select dropdown to open options at (592, 361) on xpath=//*[@id='example']/div[4]/div/div[2]/div[4]/div[1]/div[8]/div
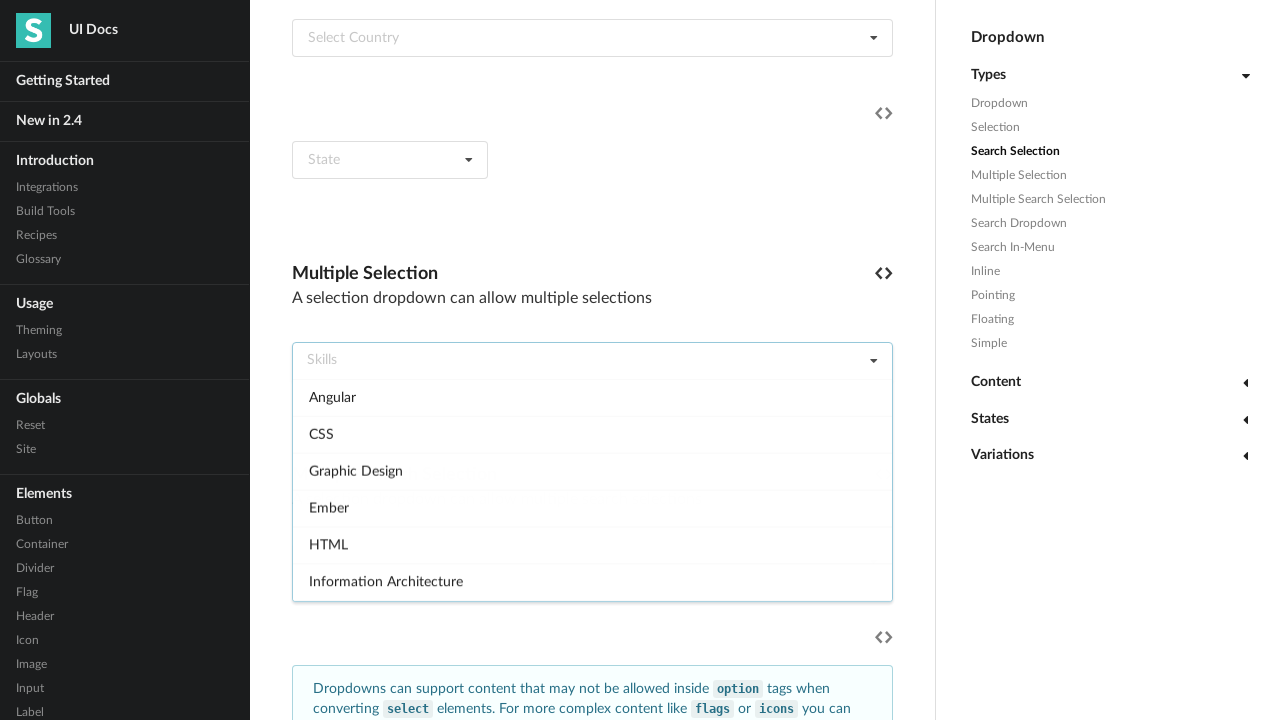

Waited for dropdown options to load
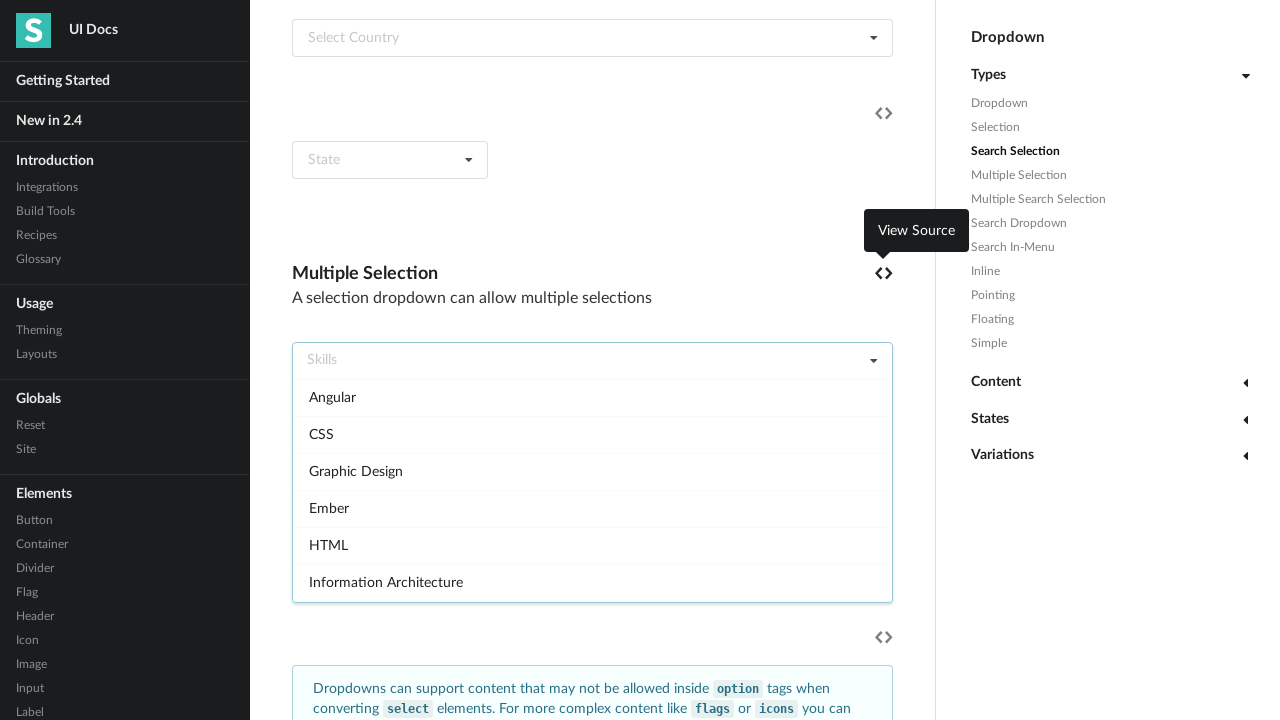

Located CSS option in dropdown
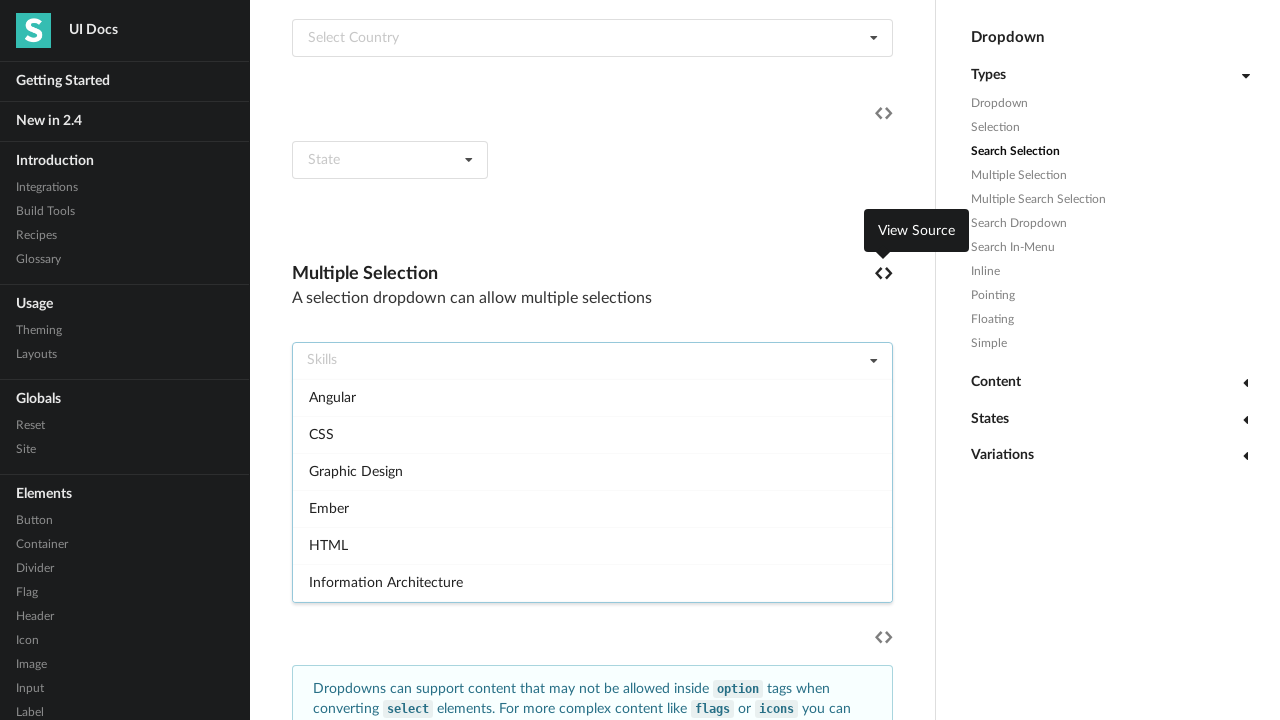

Selected CSS option from dropdown at (592, 434) on xpath=//*[@id='example']/div[4]/div/div[2]/div[4]/div[1]/div[8]/div/div[2]/div[2
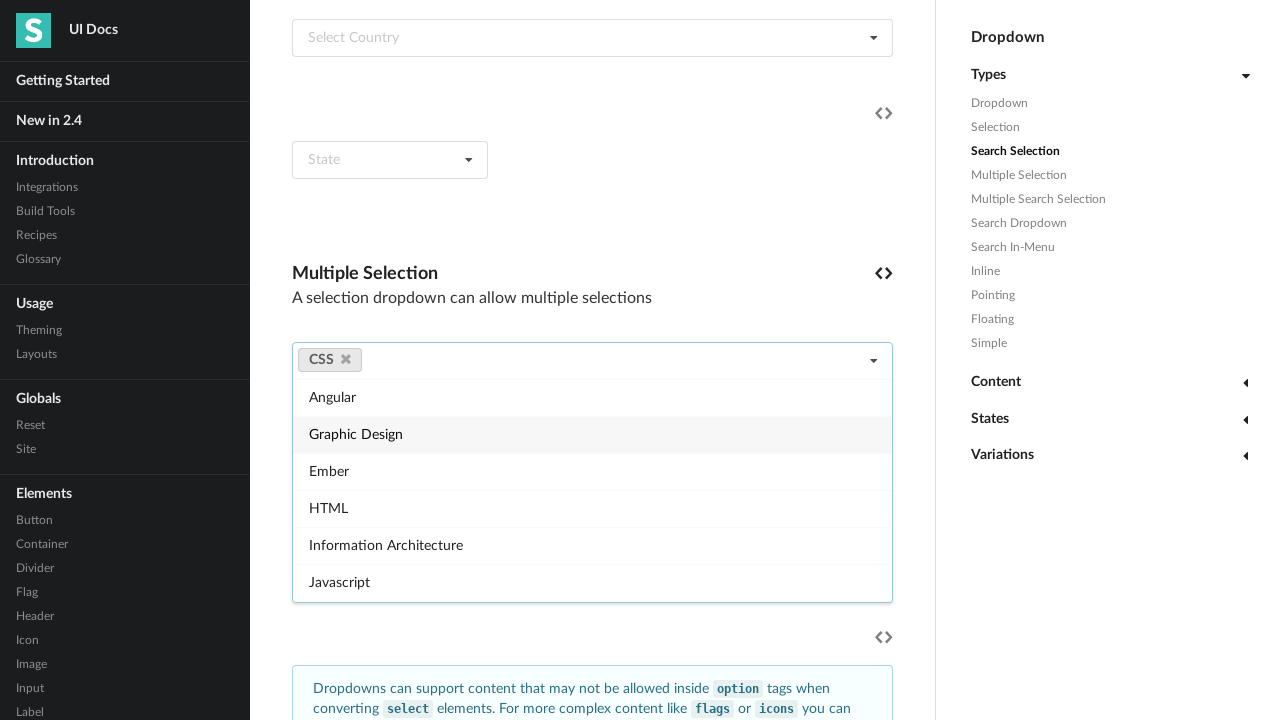

Waited after selecting CSS option
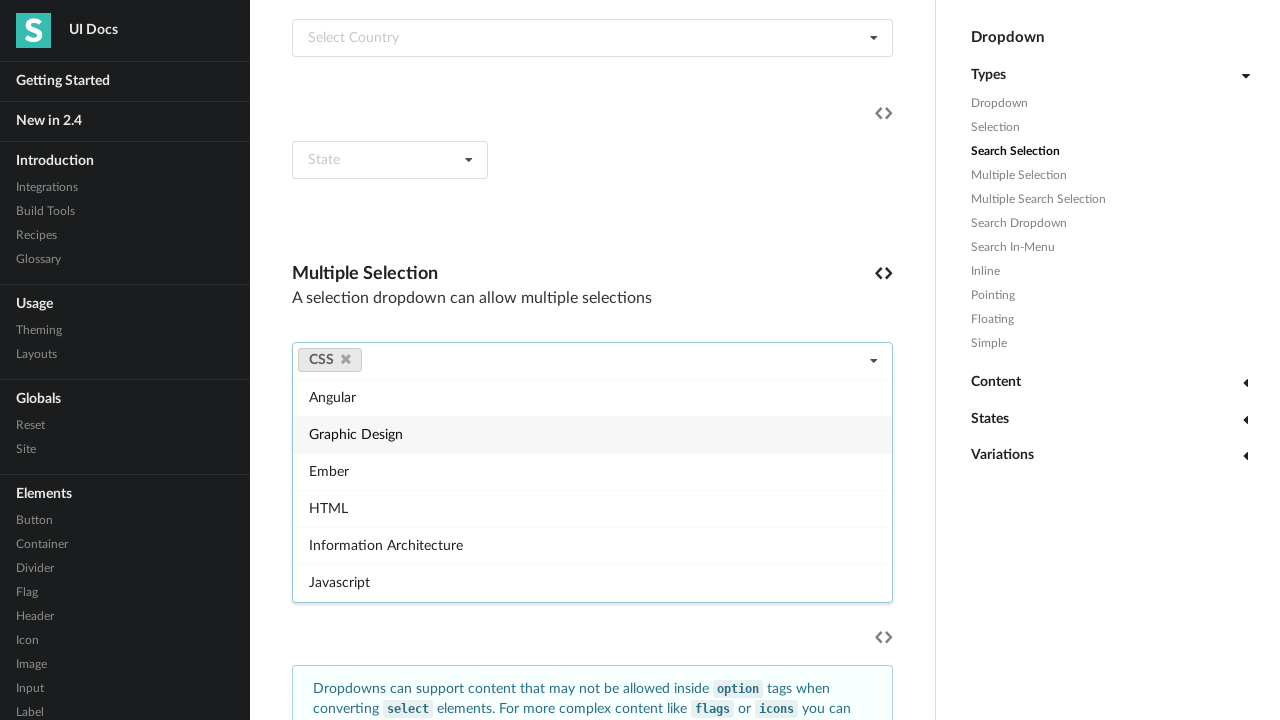

Selected HTML option from dropdown at (592, 508) on xpath=//*[@id='example']/div[4]/div/div[2]/div[4]/div[1]/div[8]/div/div[2]/div[t
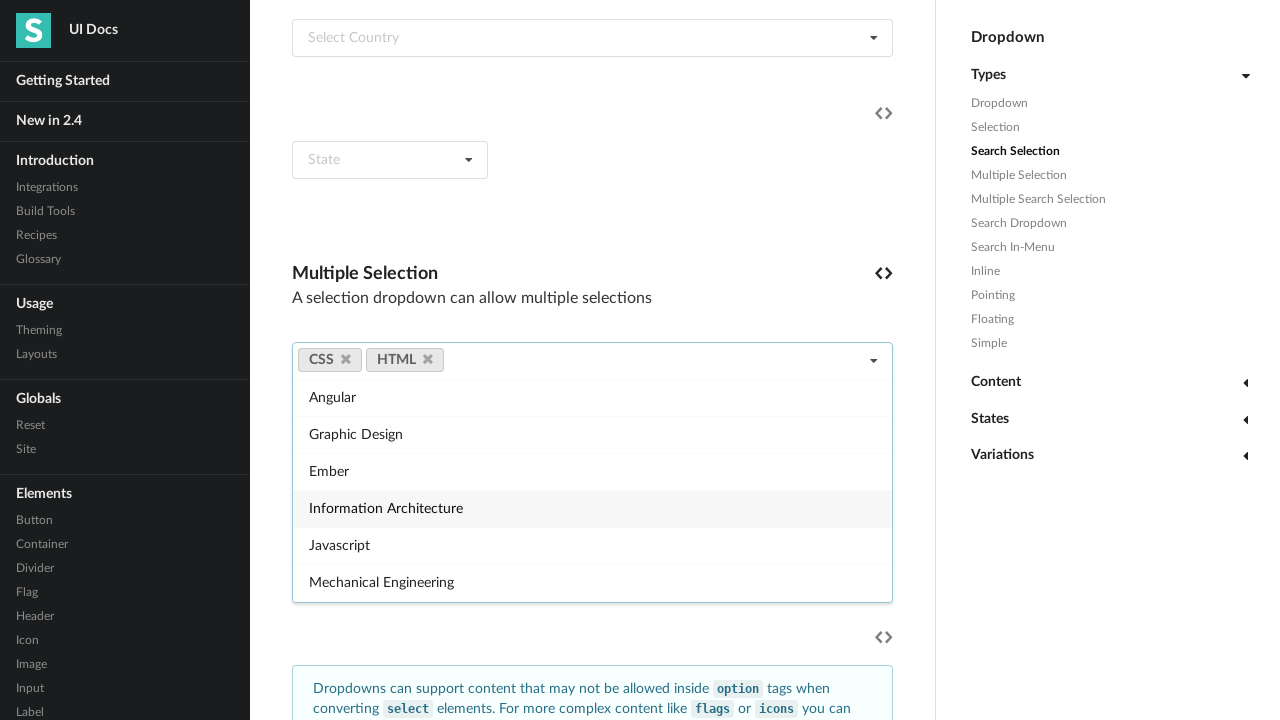

Waited after selecting HTML option
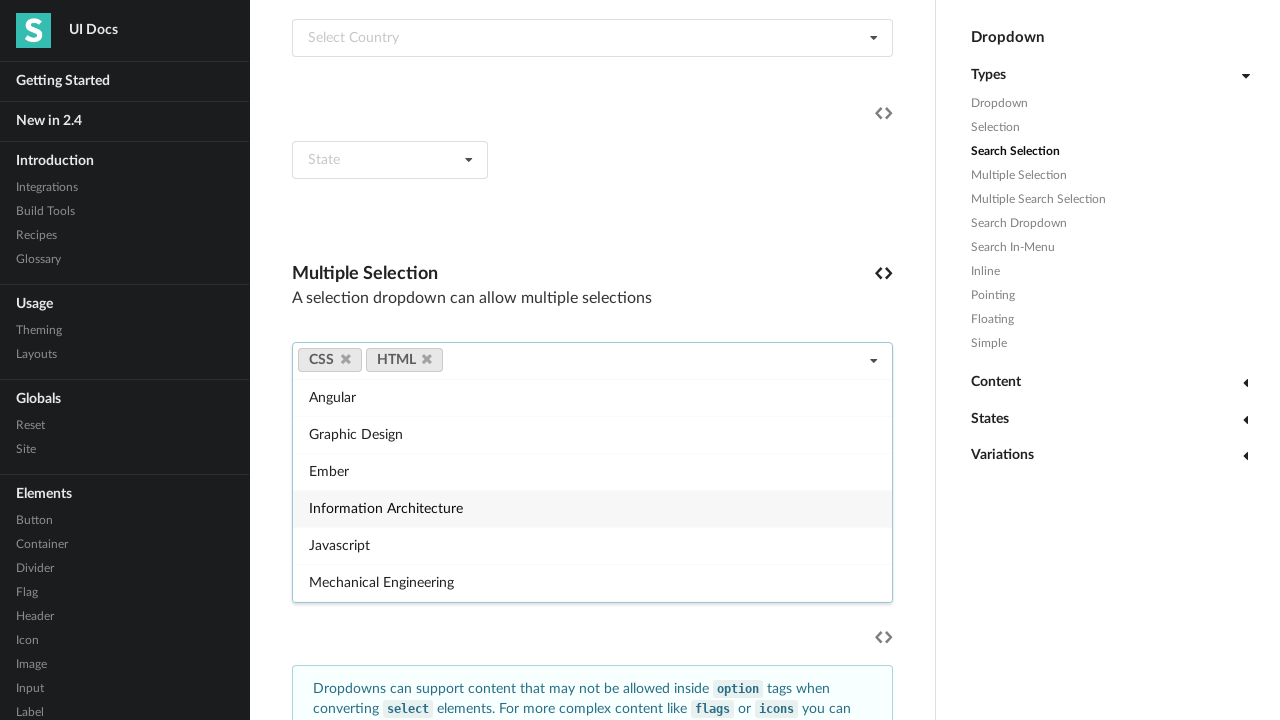

Removed CSS option using close icon at (346, 359) on xpath=//*[@id='example']/div[4]/div/div[2]/div[4]/div[1]/div[8]/div/a[text()='CS
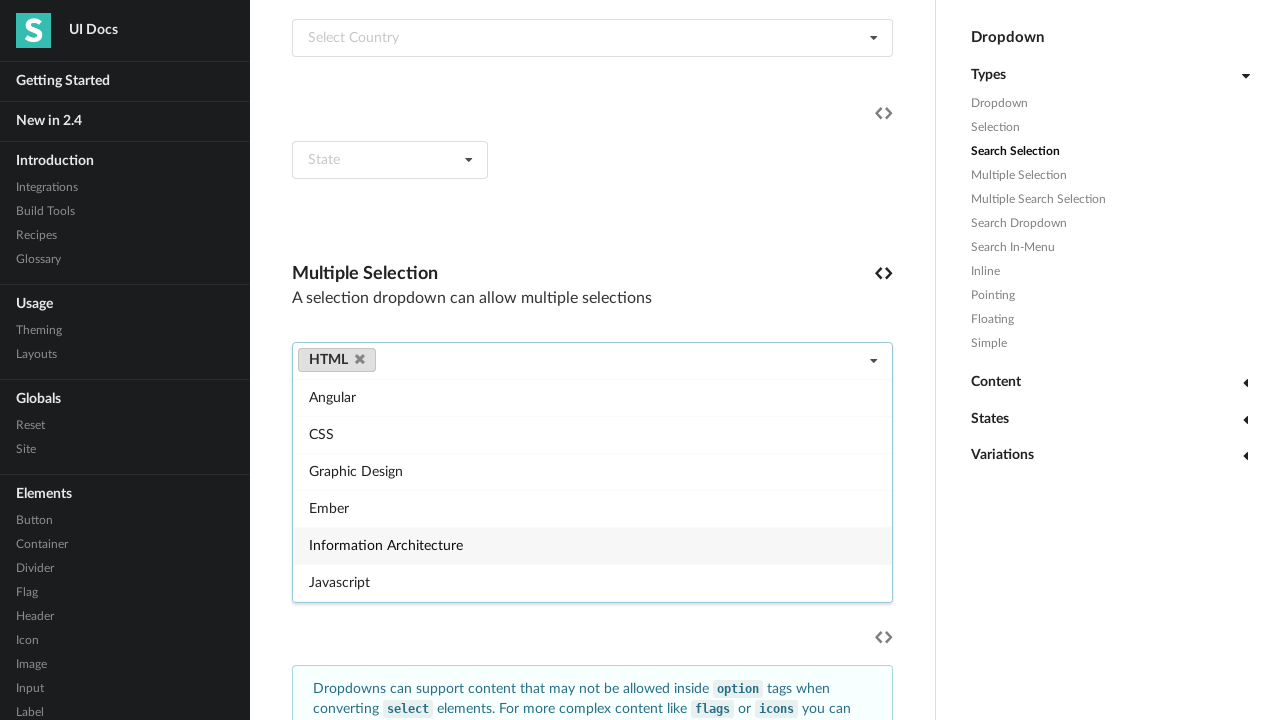

Waited after removing CSS option
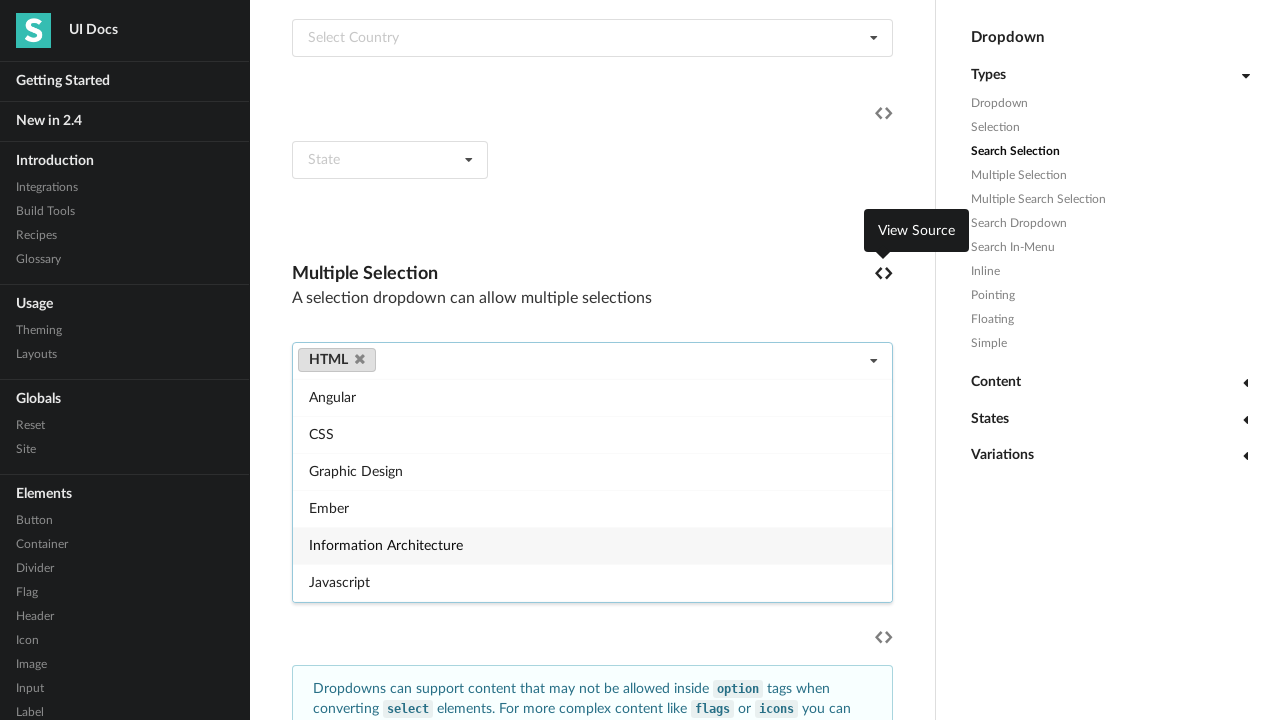

Removed HTML option using close icon at (360, 359) on xpath=//*[@id='example']/div[4]/div/div[2]/div[4]/div[1]/div[8]/div/a[@data-valu
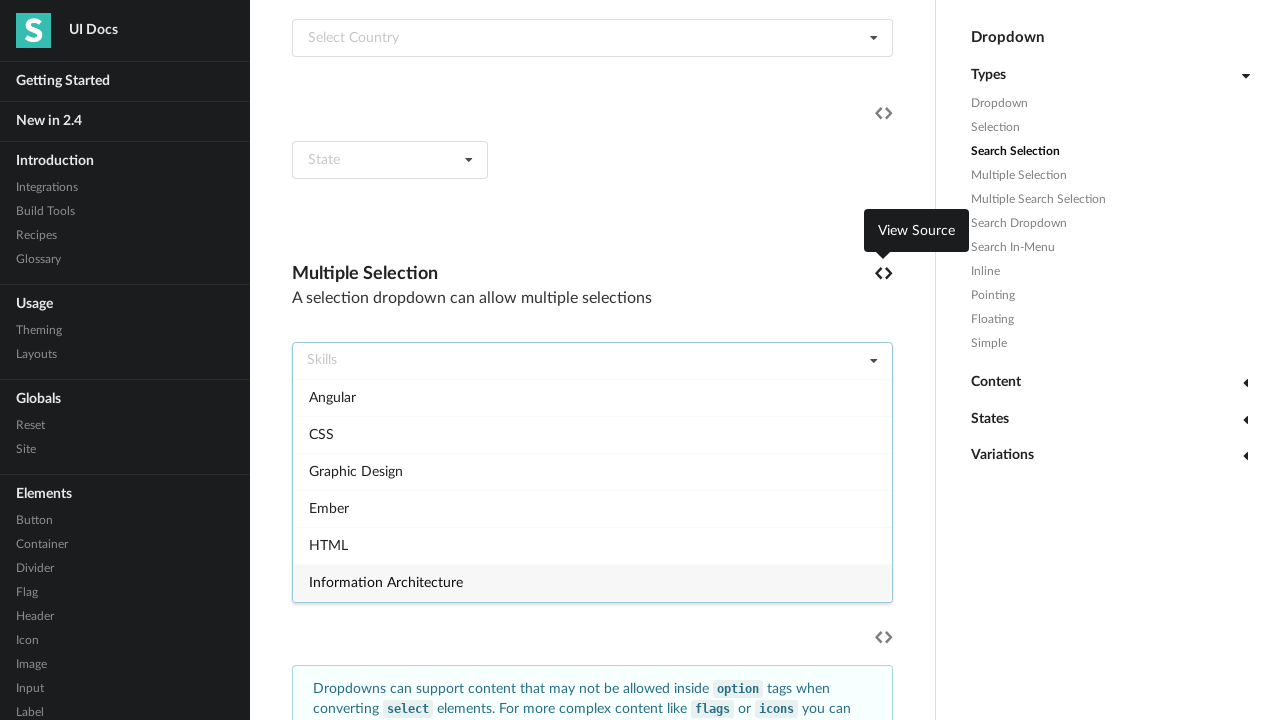

Final wait after removing all selections
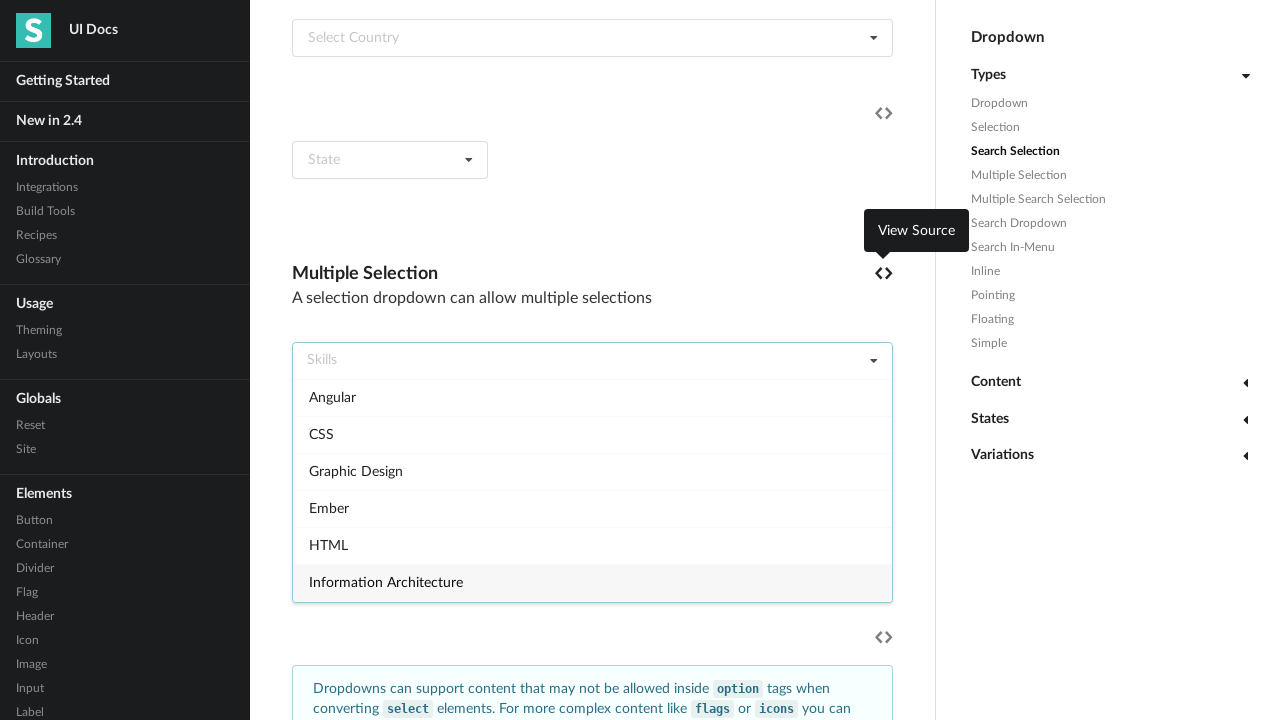

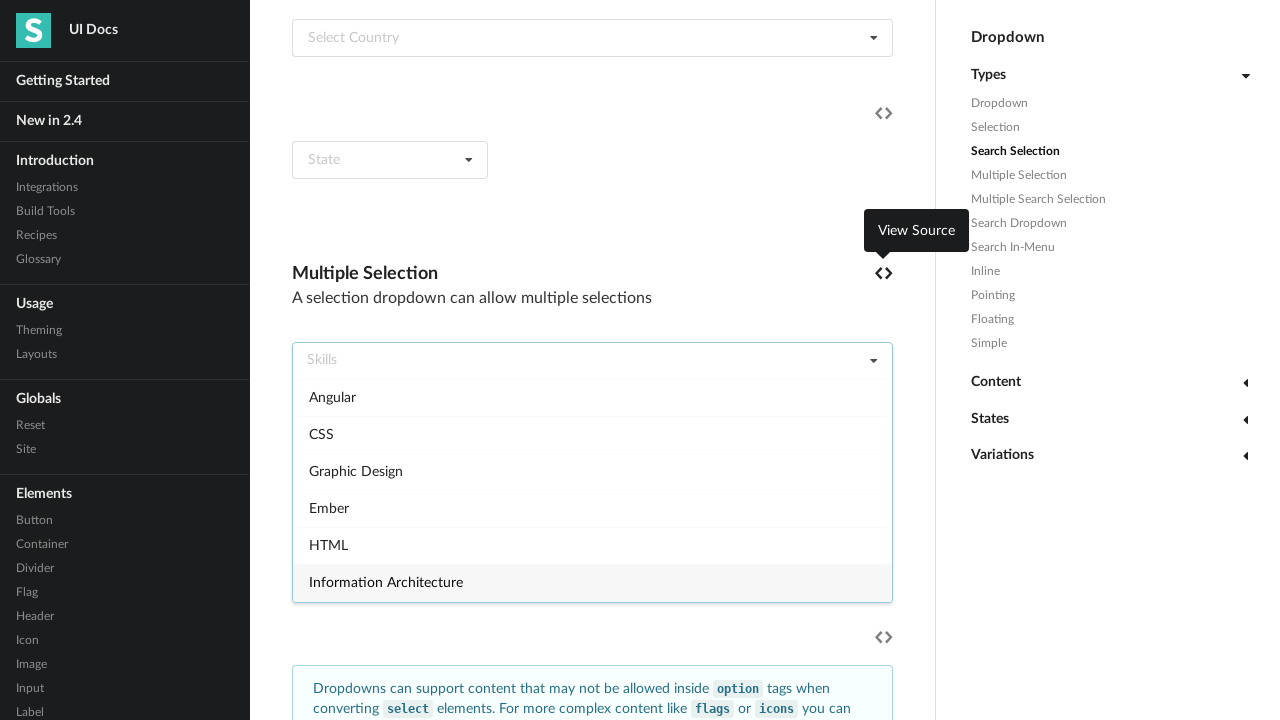